Tests multi-window handling by clicking a link that opens a new window, switching to the child window to verify its content, closing it, and then verifying the original window's content.

Starting URL: https://the-internet.herokuapp.com/windows

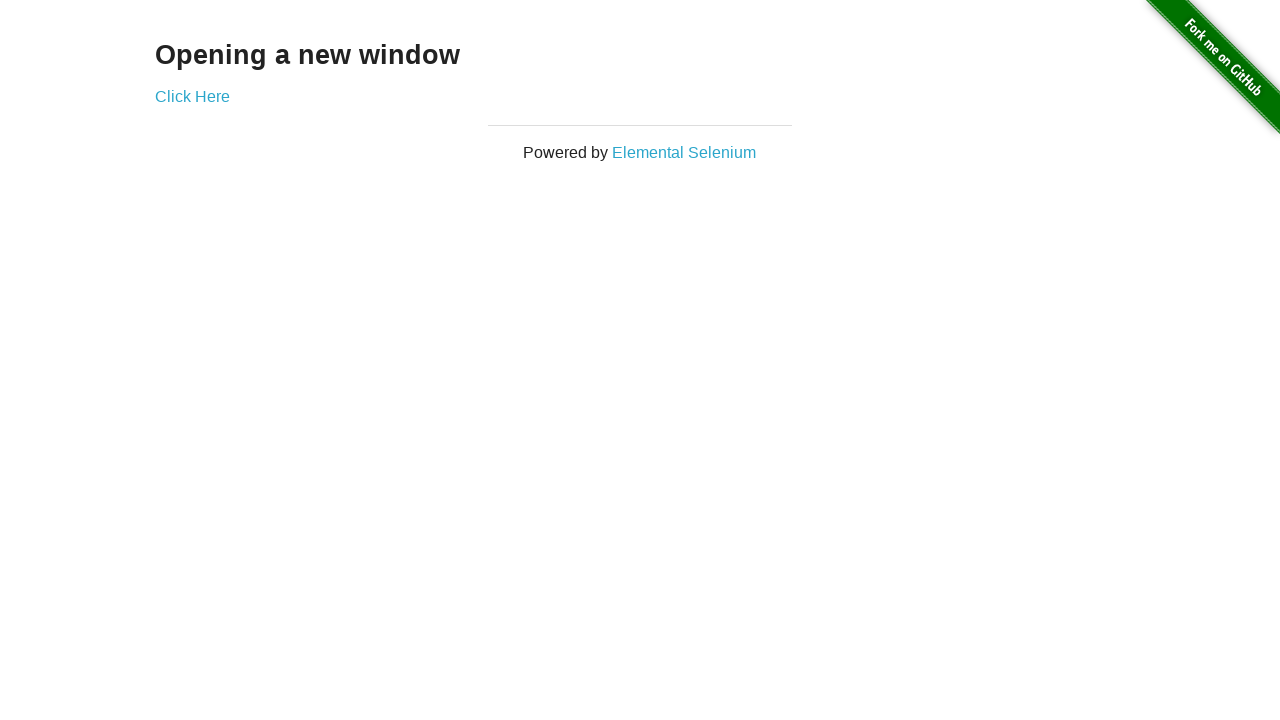

Navigated to the windows handling test page
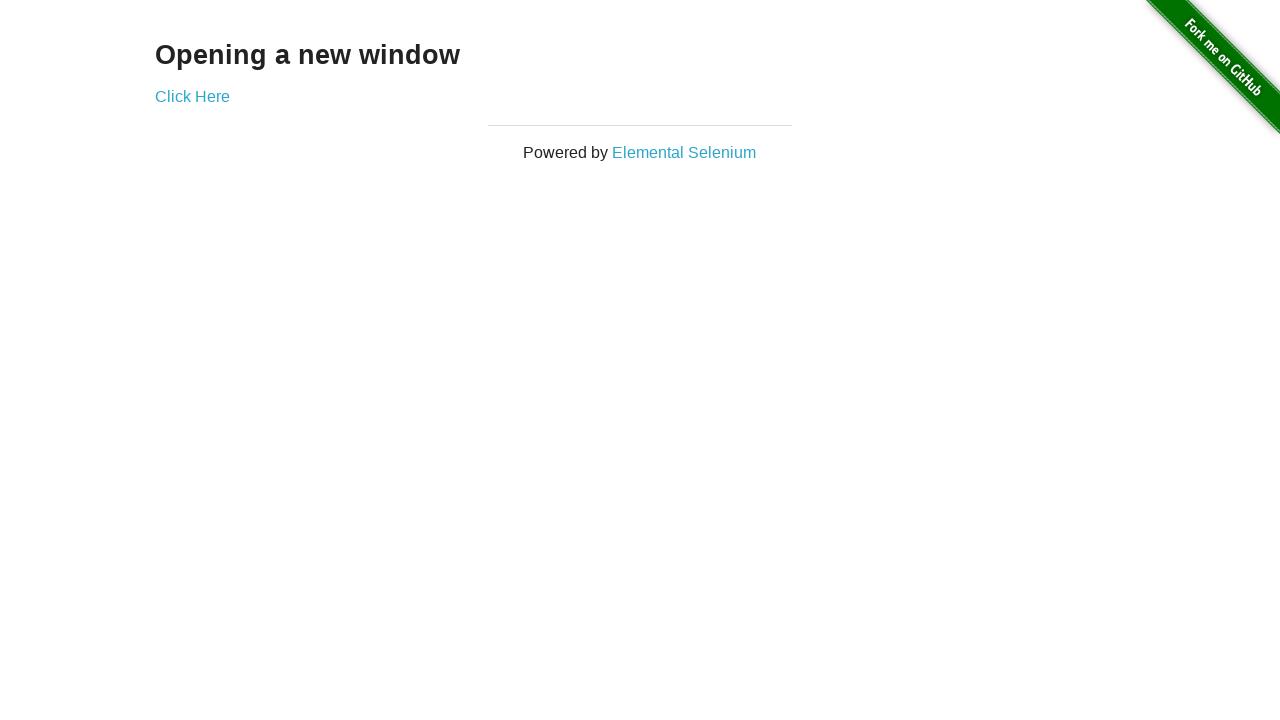

Clicked 'Click Here' link to open new window at (192, 96) on text=Click Here
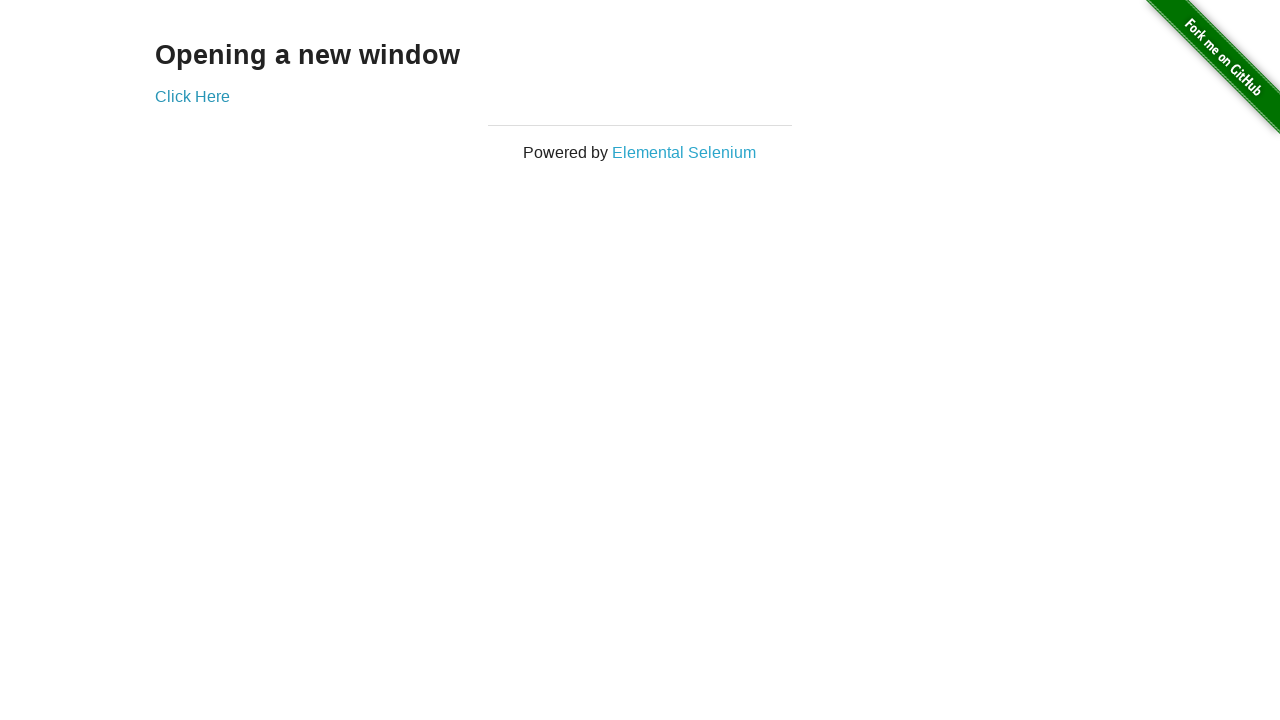

Retrieved new window handle
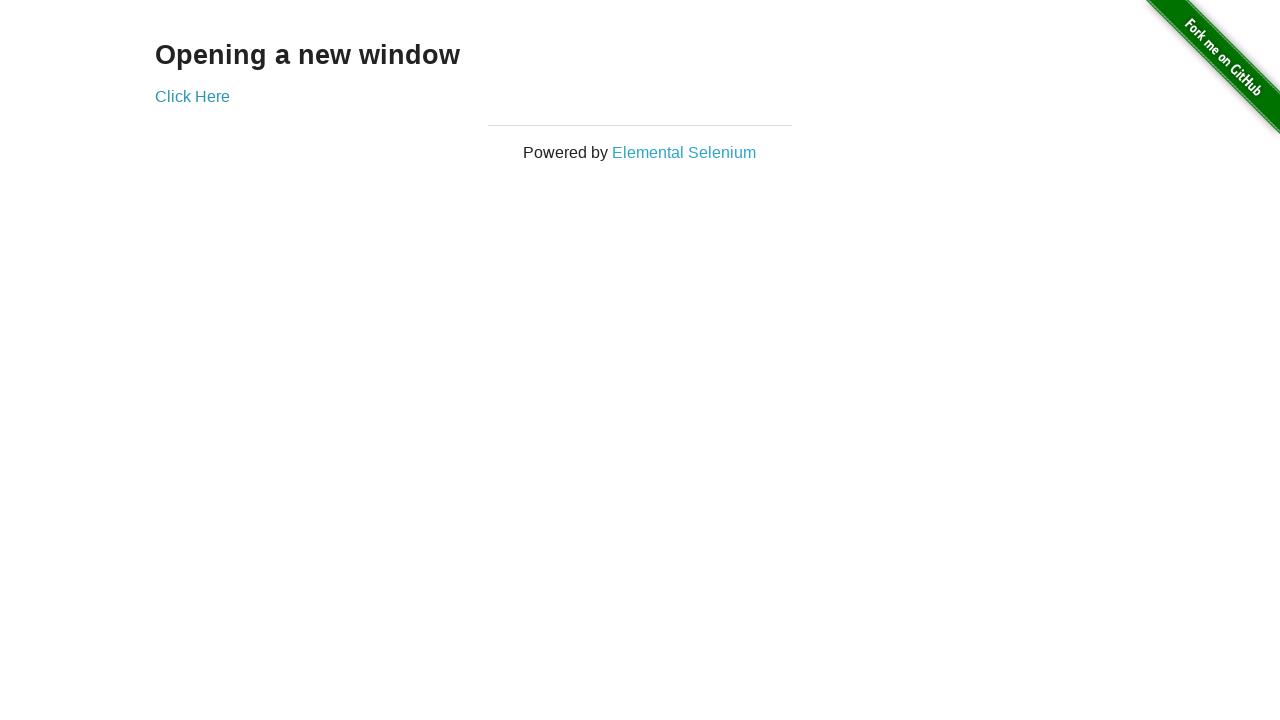

New window page loaded completely
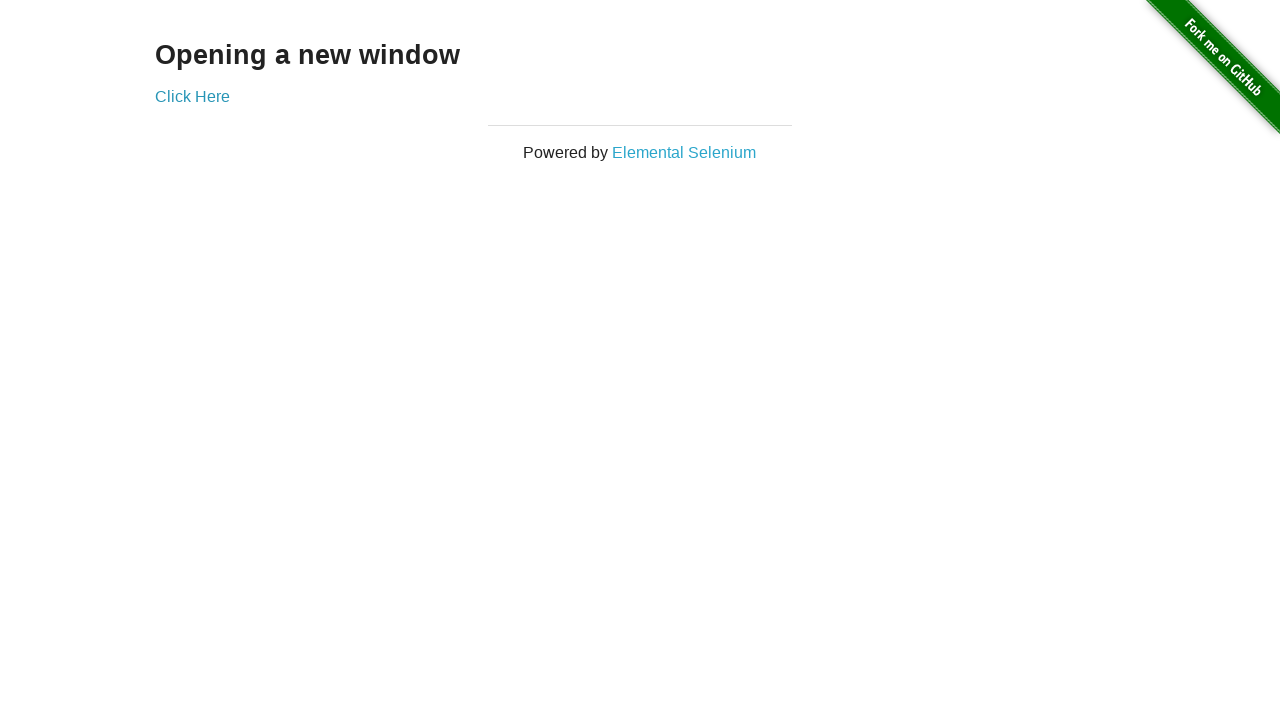

Extracted child window heading: 'New Window'
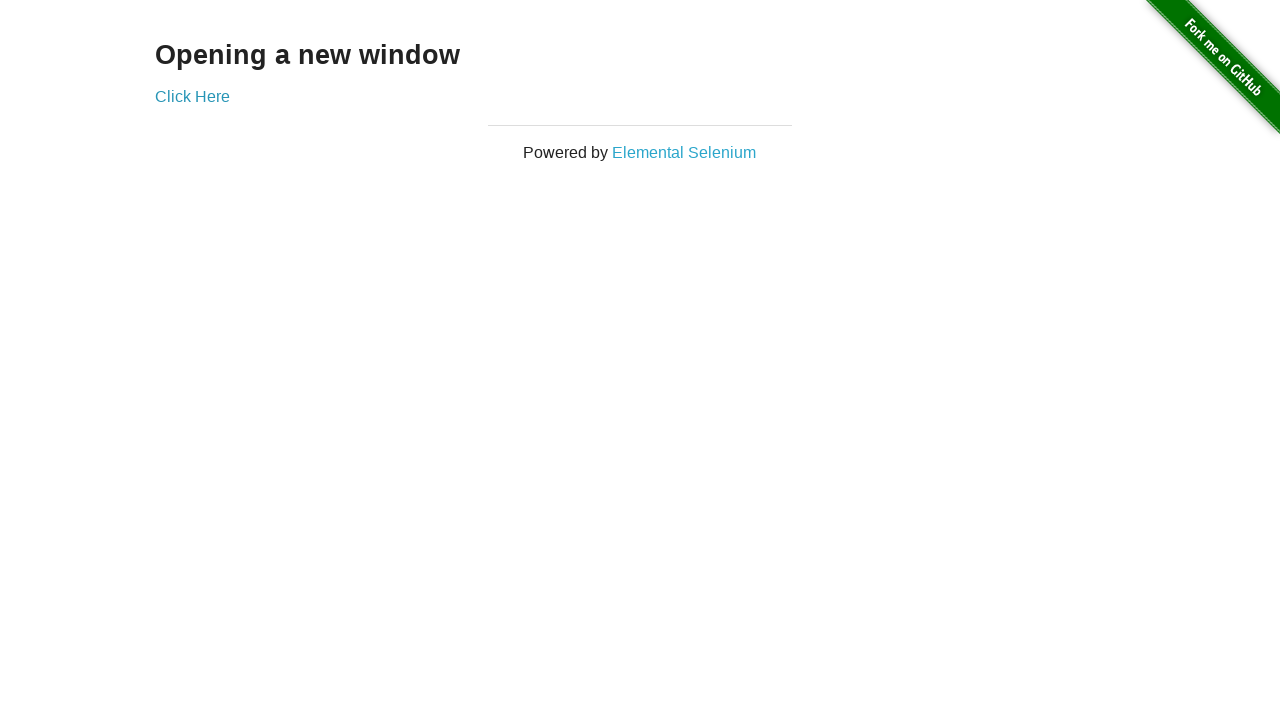

Closed child window
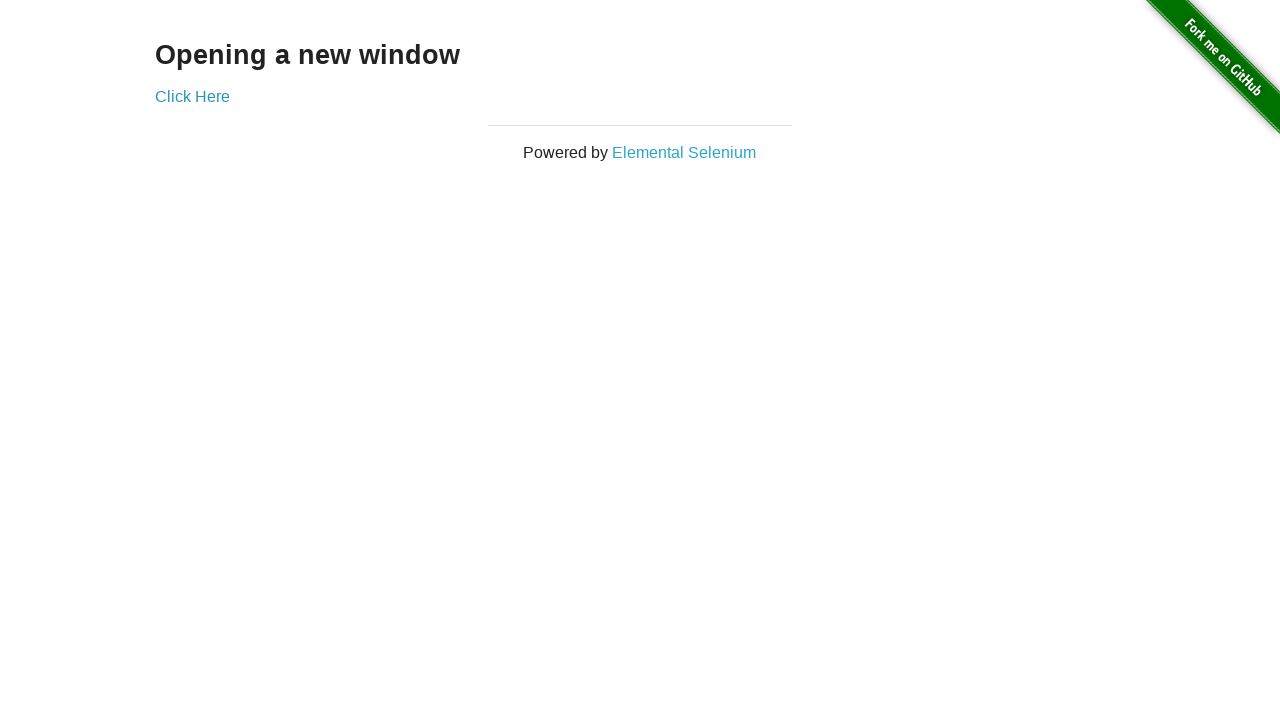

Verified original window heading matches 'Opening a new window'
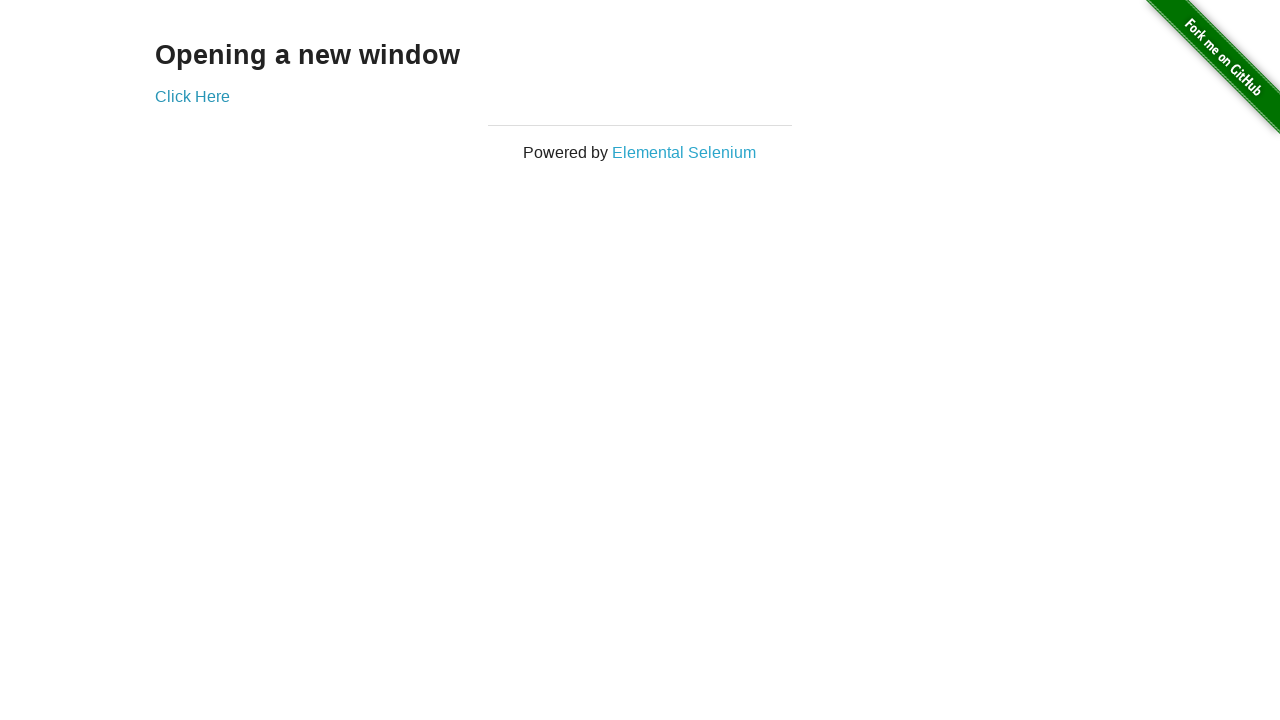

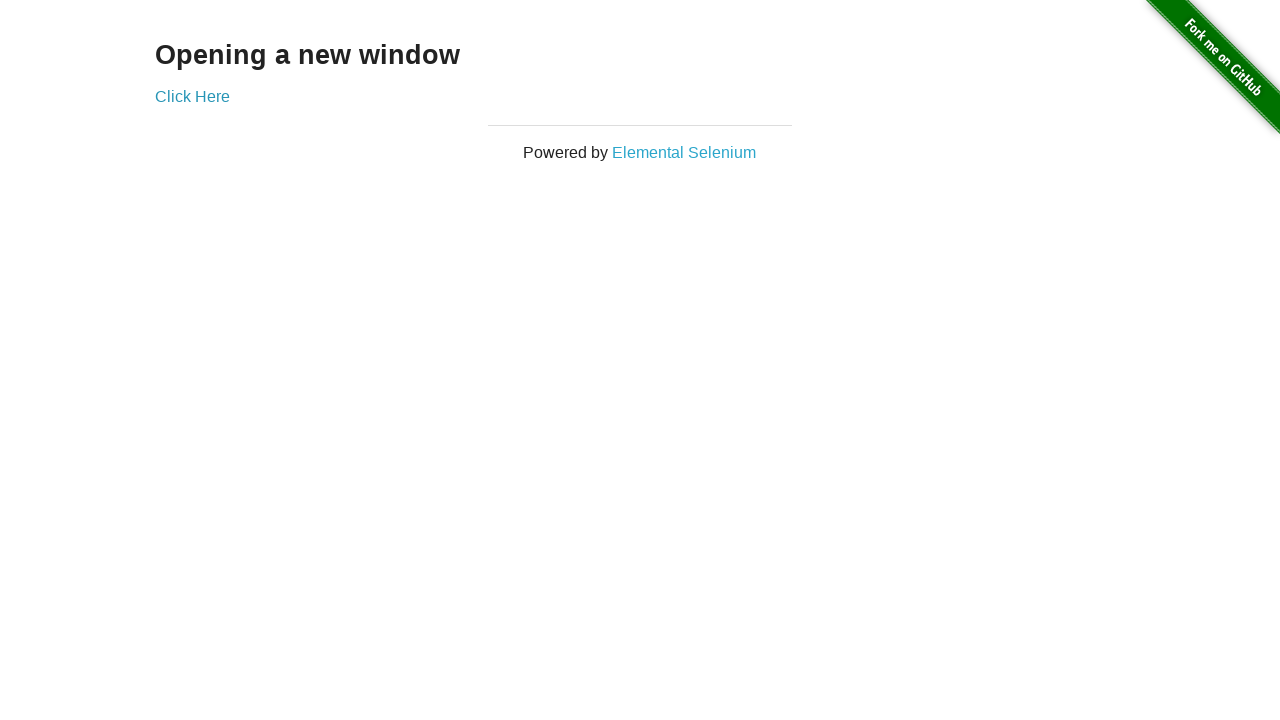